Tests checking and then unchecking the mark-all-complete toggle to clear the complete state.

Starting URL: https://demo.playwright.dev/todomvc

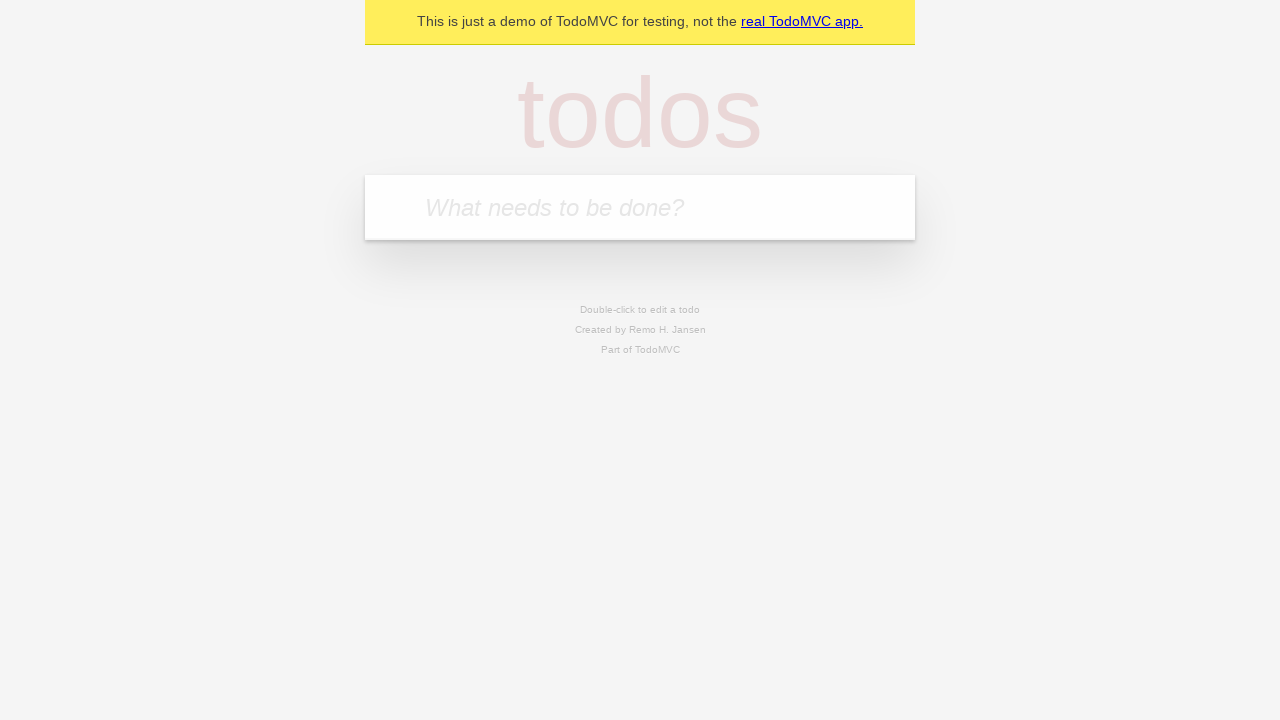

Filled todo input with 'buy some cheese' on internal:attr=[placeholder="What needs to be done?"i]
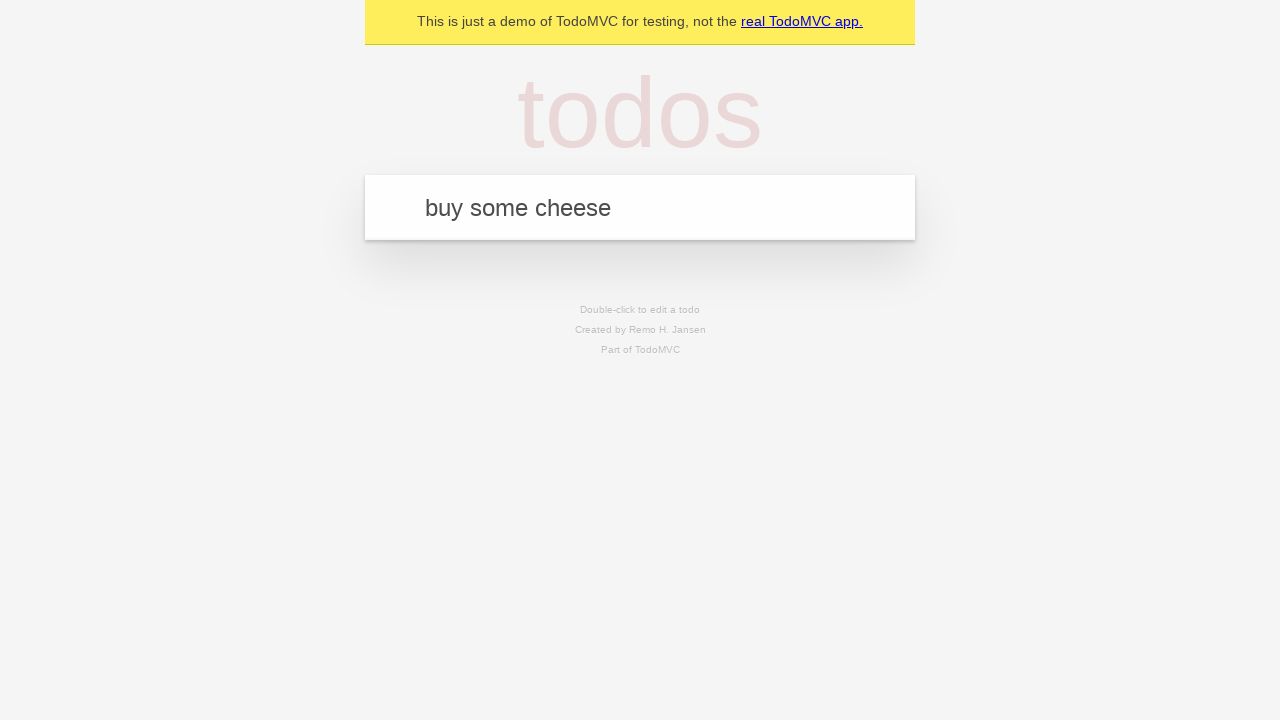

Pressed Enter to create first todo item on internal:attr=[placeholder="What needs to be done?"i]
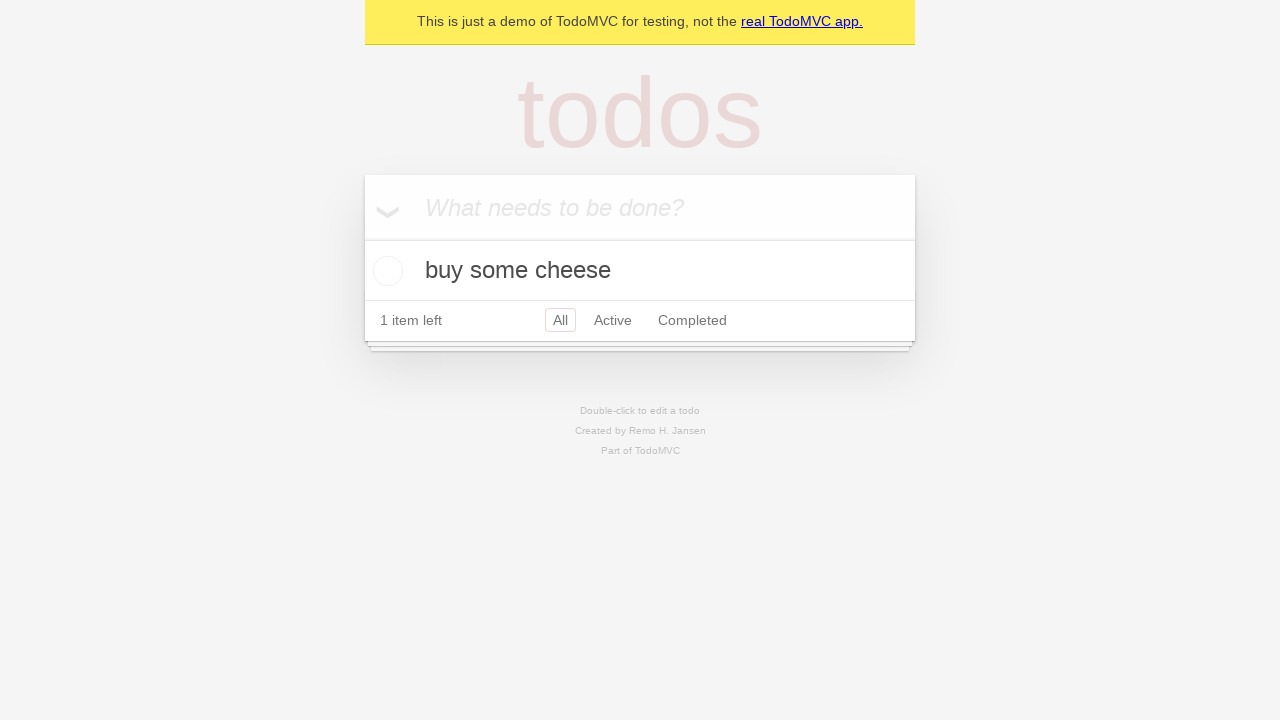

Filled todo input with 'feed the cat' on internal:attr=[placeholder="What needs to be done?"i]
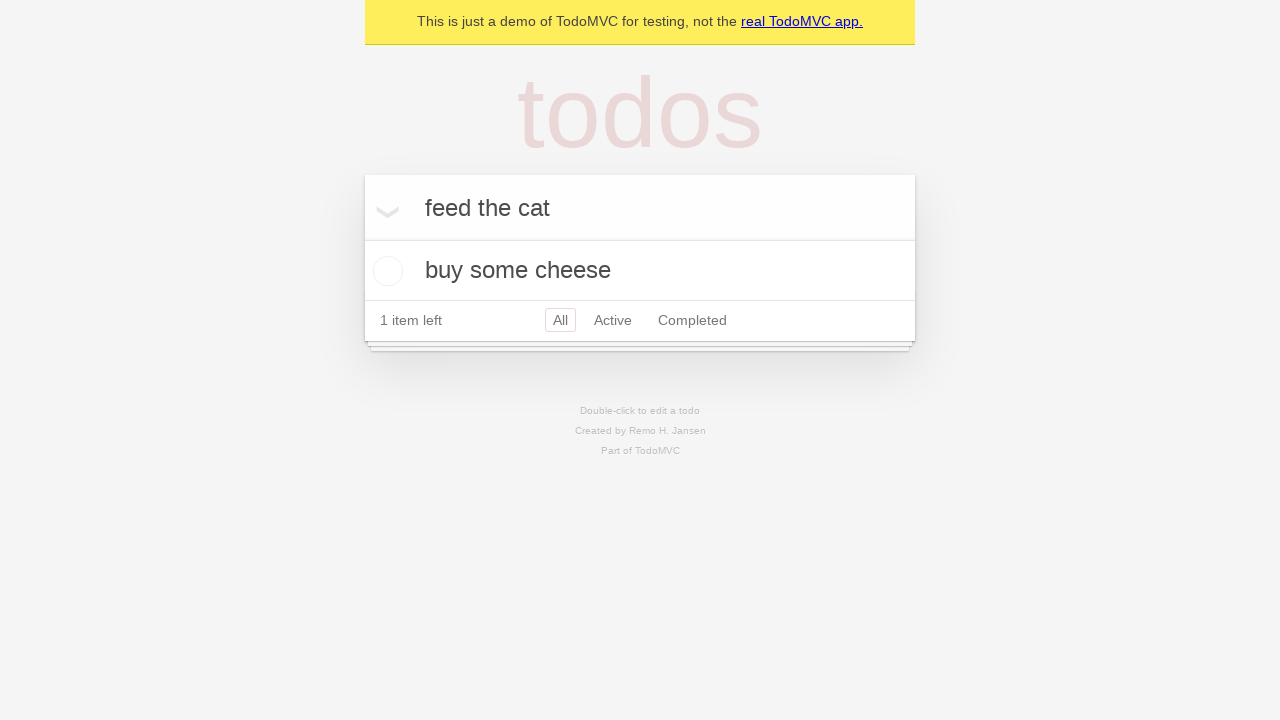

Pressed Enter to create second todo item on internal:attr=[placeholder="What needs to be done?"i]
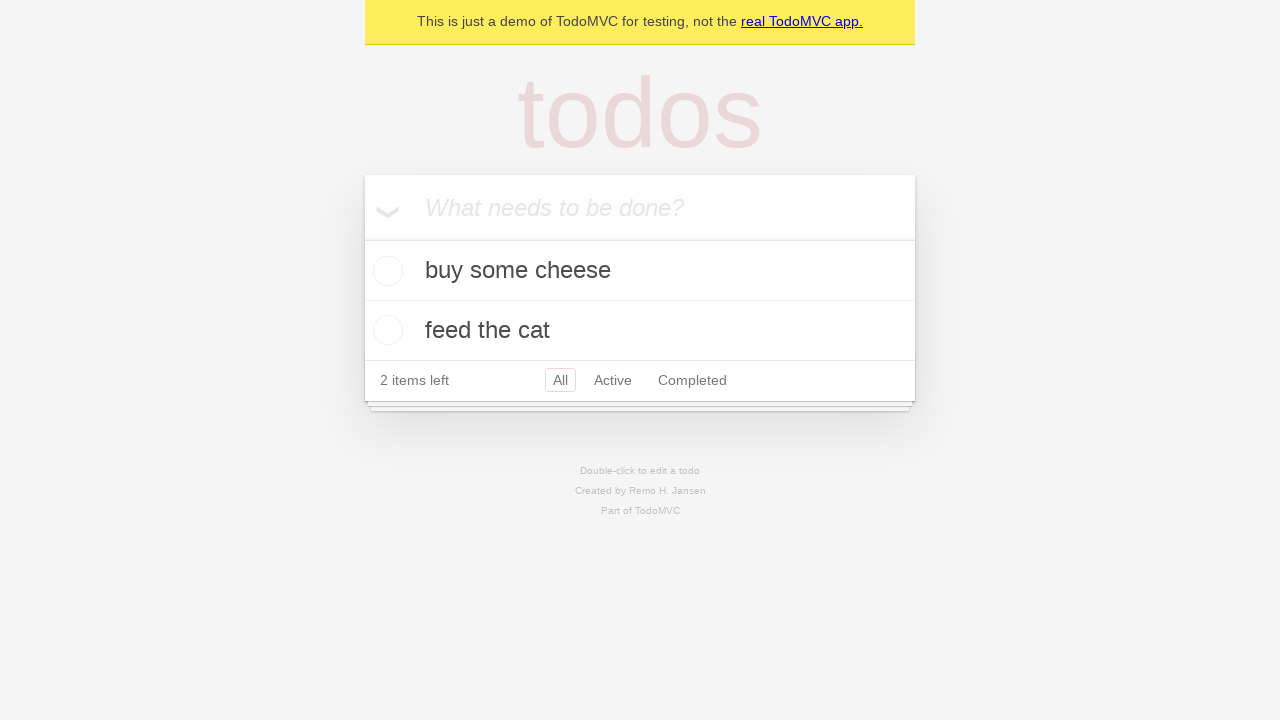

Filled todo input with 'book a doctors appointment' on internal:attr=[placeholder="What needs to be done?"i]
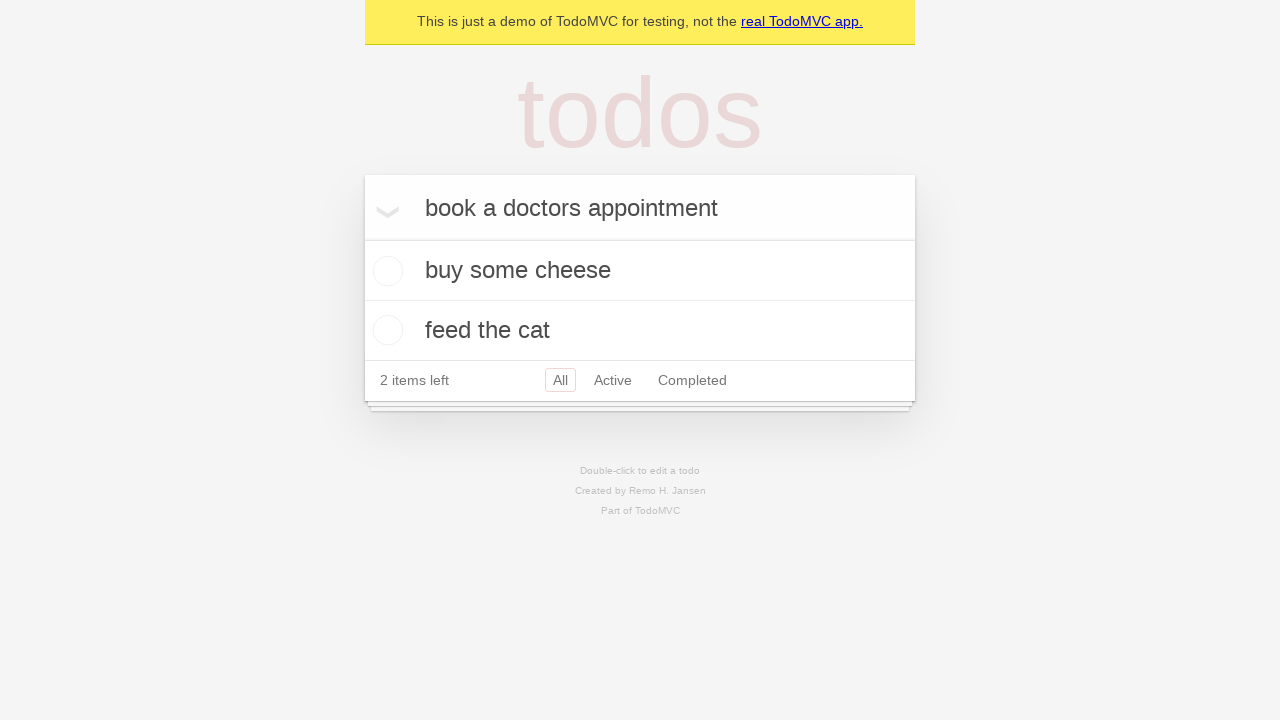

Pressed Enter to create third todo item on internal:attr=[placeholder="What needs to be done?"i]
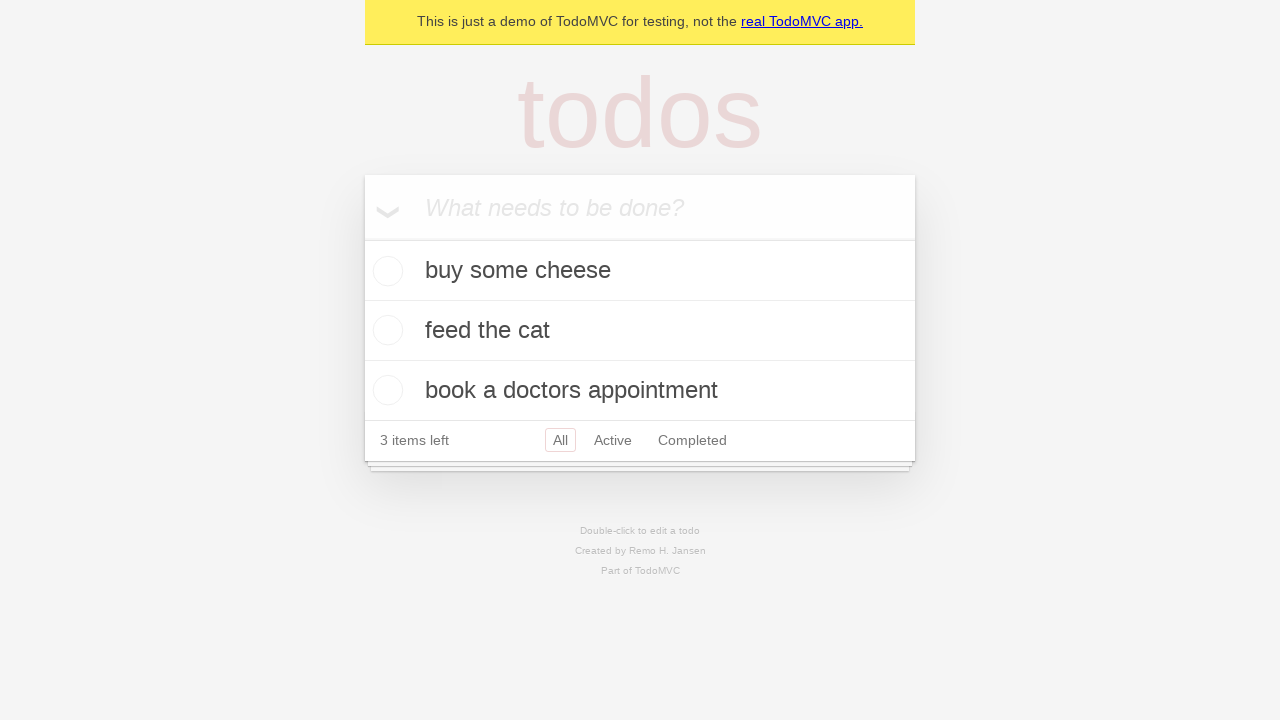

Checked 'Mark all as complete' toggle to complete all items at (362, 238) on internal:label="Mark all as complete"i
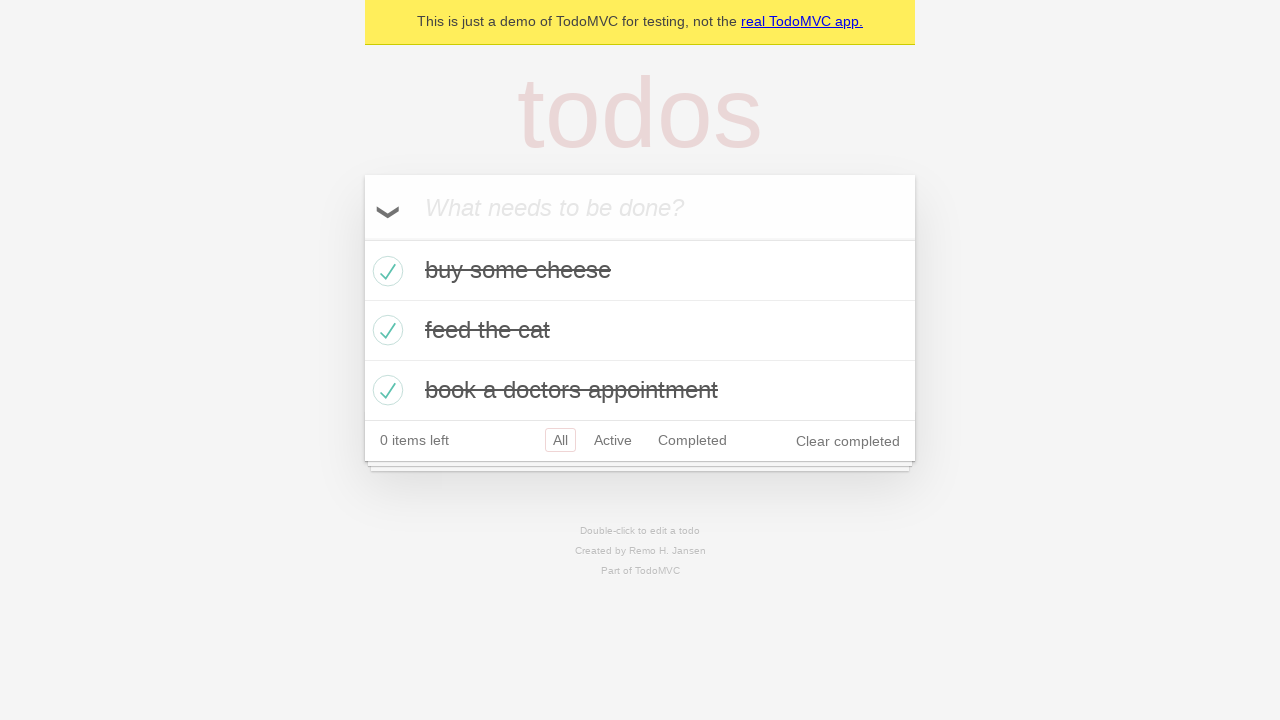

Unchecked 'Mark all as complete' toggle to clear all completed states at (362, 238) on internal:label="Mark all as complete"i
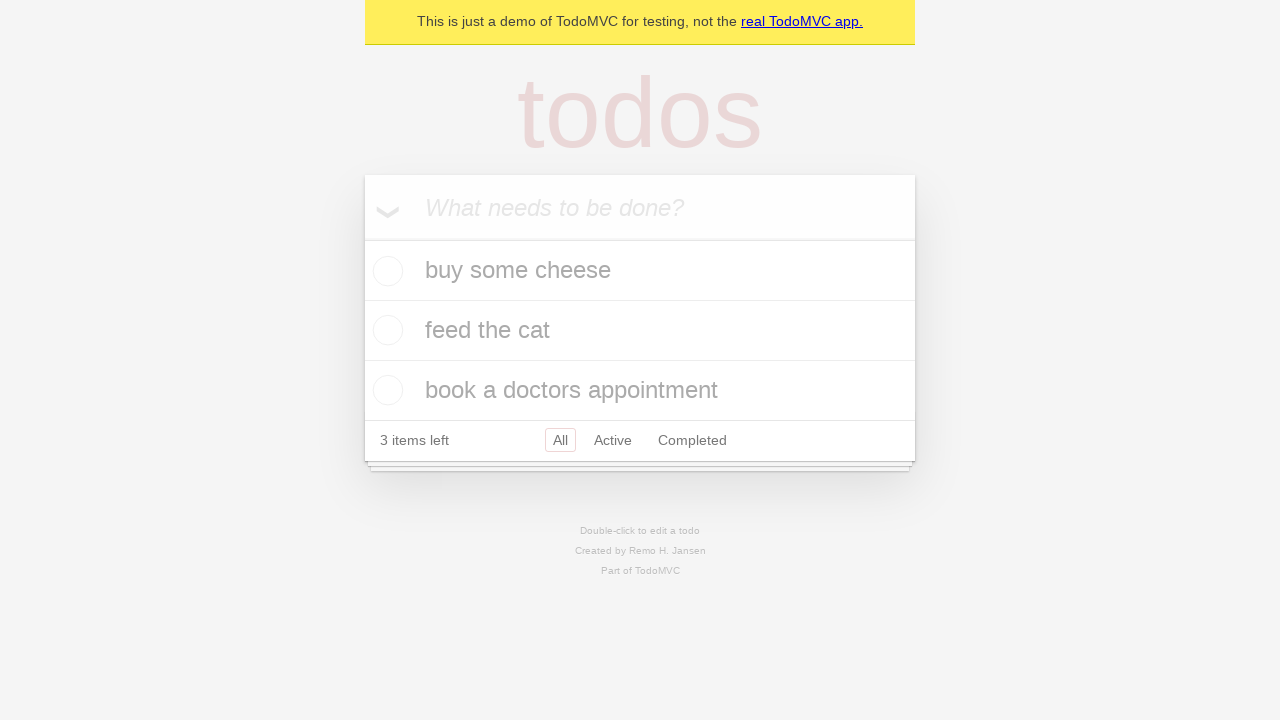

Verified that todo items are still visible after clearing completed state
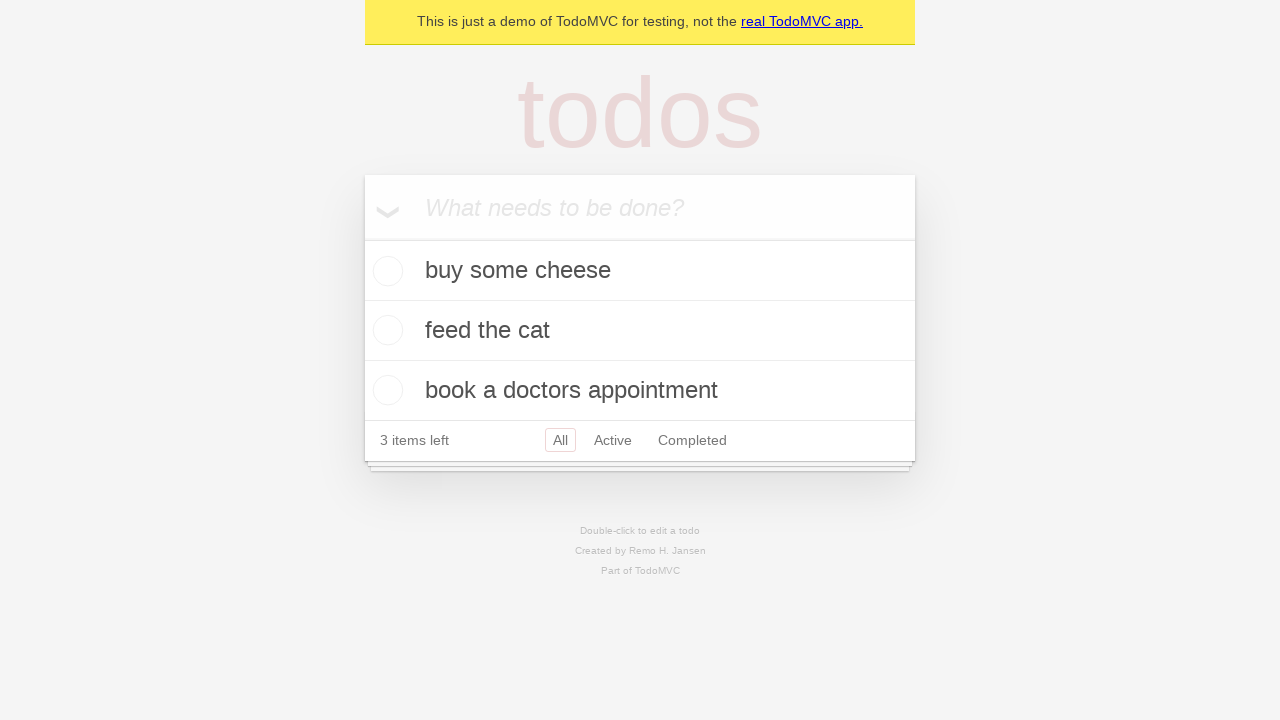

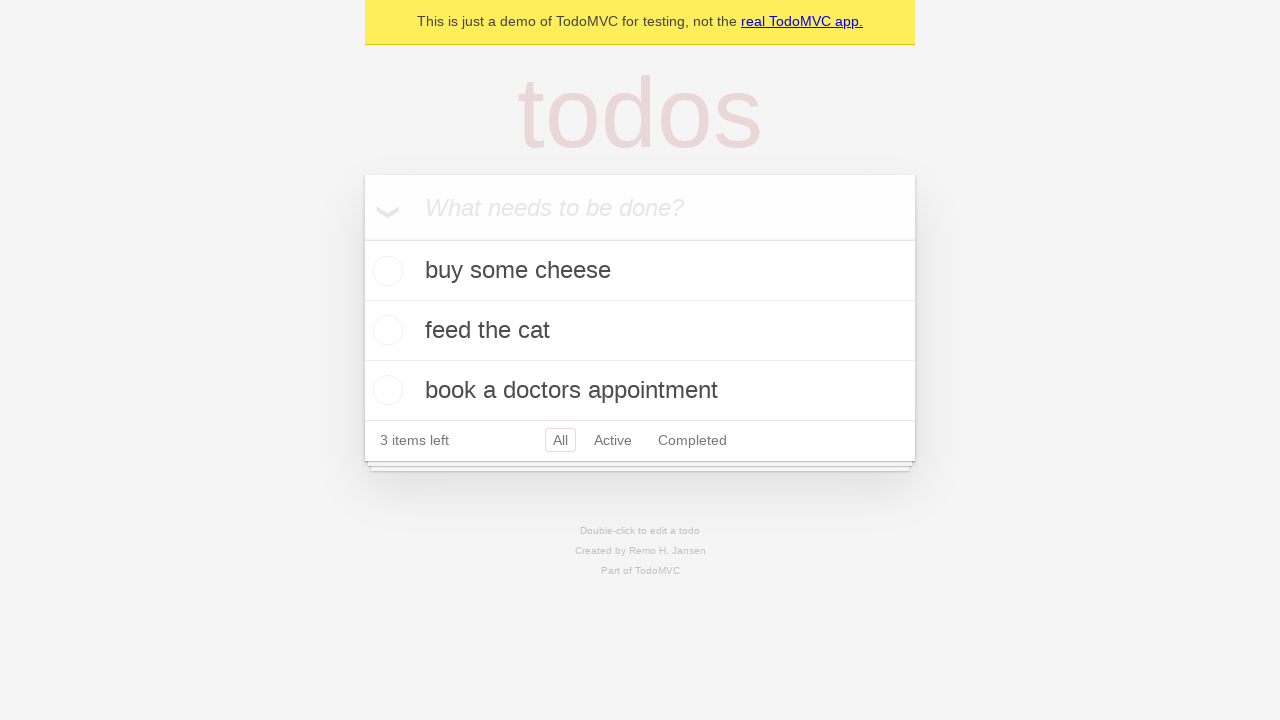